Tests JavaScript alert handling by triggering an alert in an iframe and dismissing it

Starting URL: https://www.w3schools.com/jsref/tryit.asp?filename=tryjsref_alert

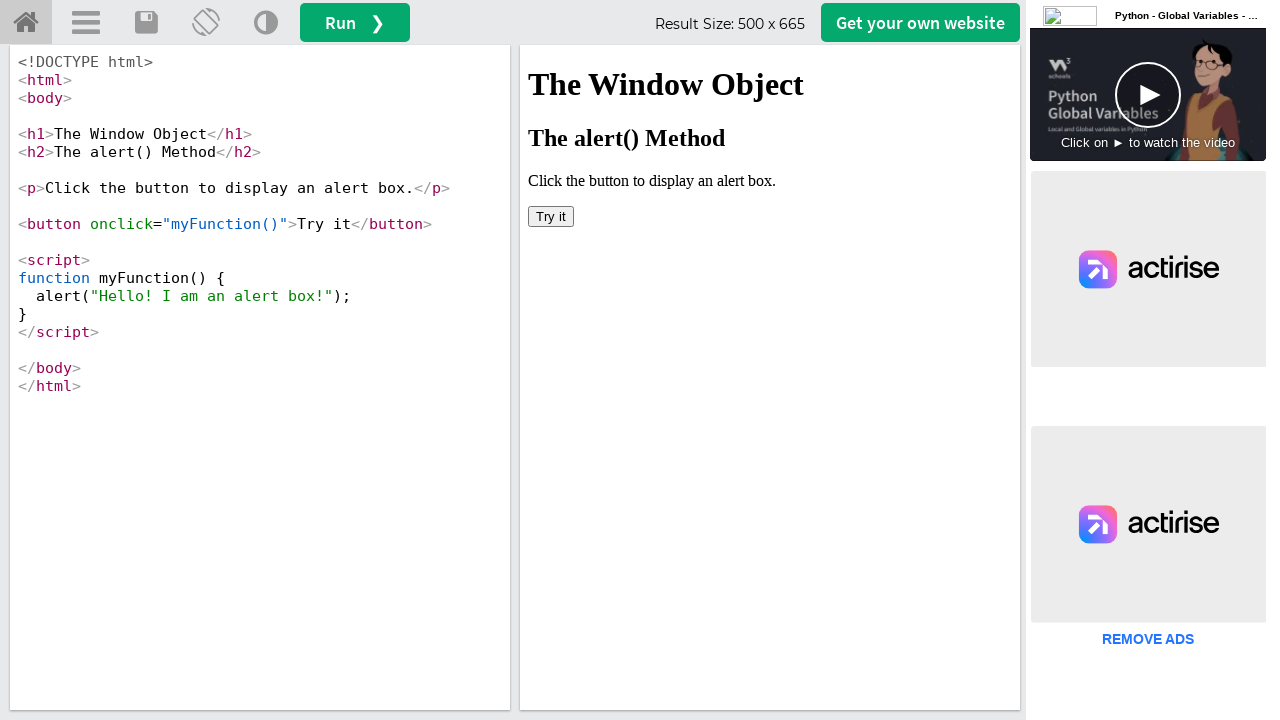

Located iframe containing the demo
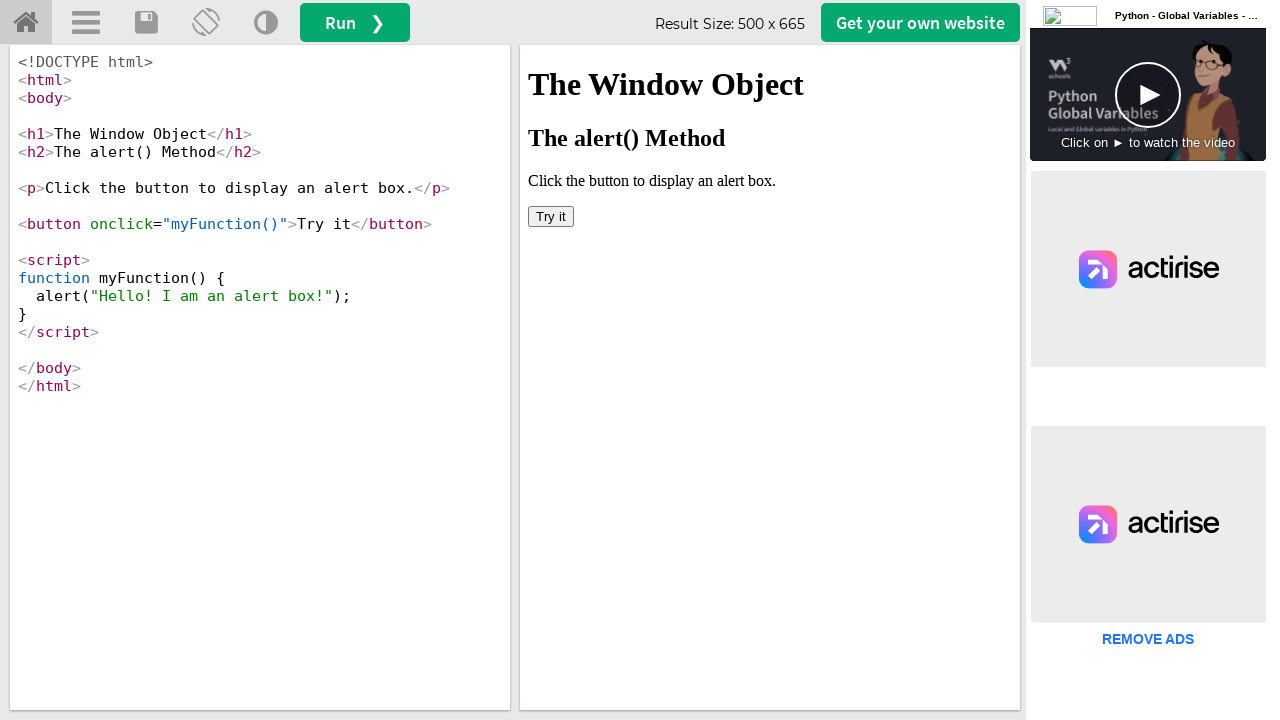

Clicked 'Try it' button to trigger the alert at (551, 216) on iframe[name='iframeResult'] >> internal:control=enter-frame >> xpath=//button[te
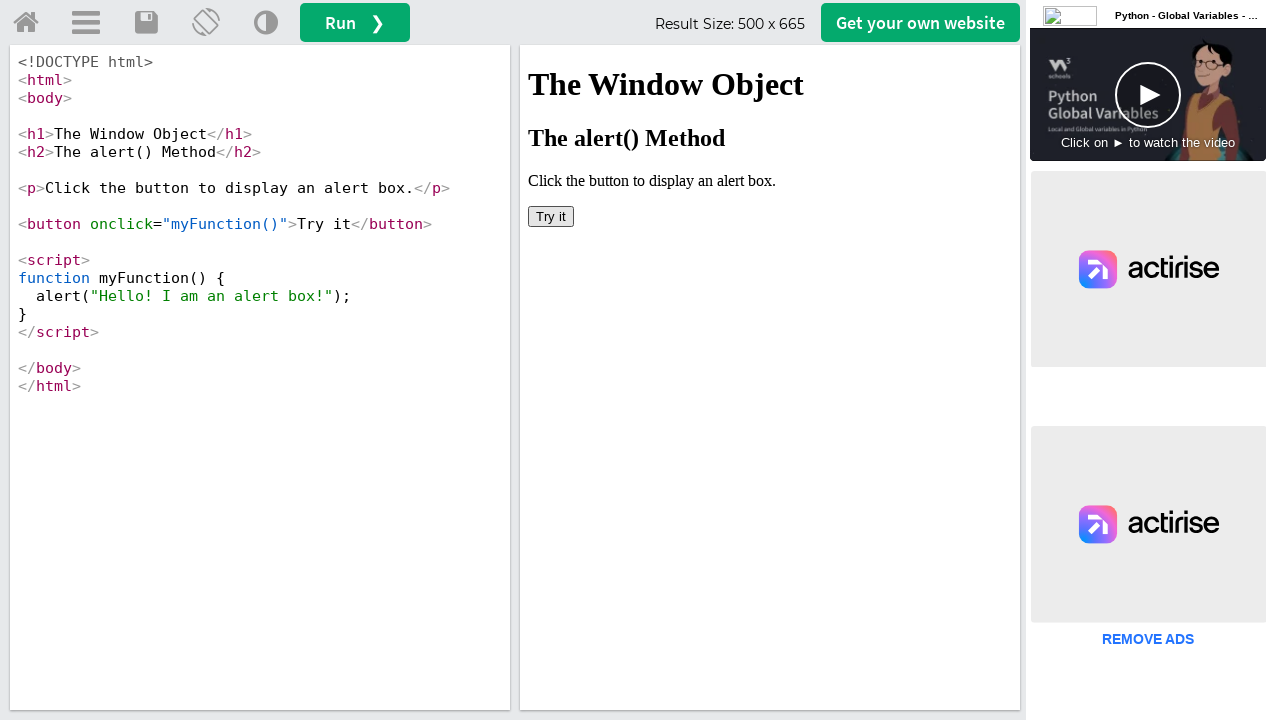

Registered dialog handler to dismiss alerts
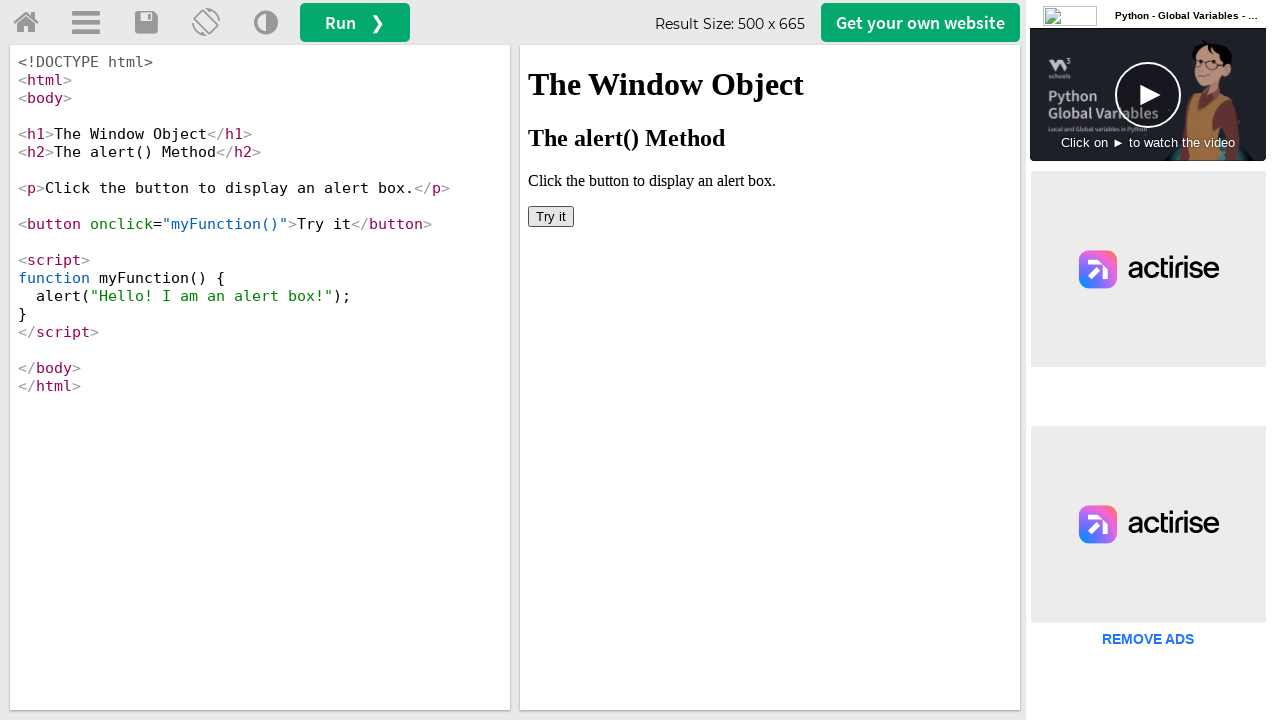

Clicked 'Try it' button again to verify alert dismissal at (551, 216) on iframe[name='iframeResult'] >> internal:control=enter-frame >> xpath=//button[te
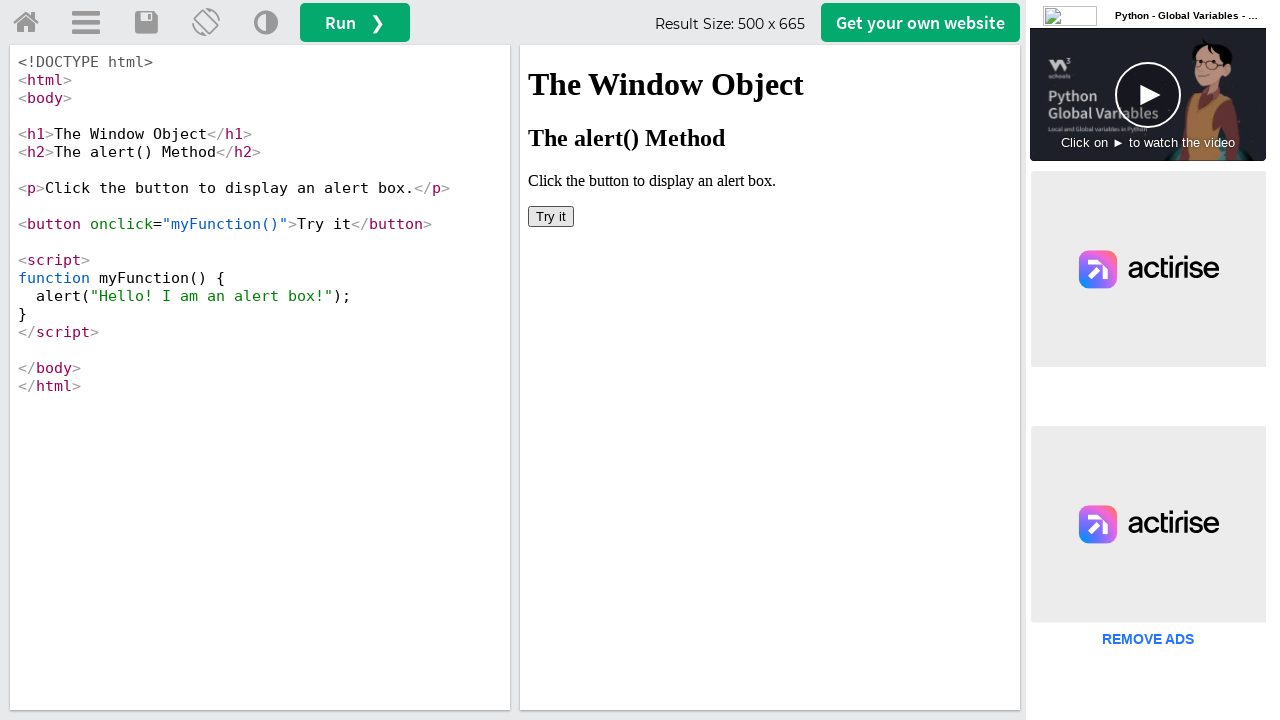

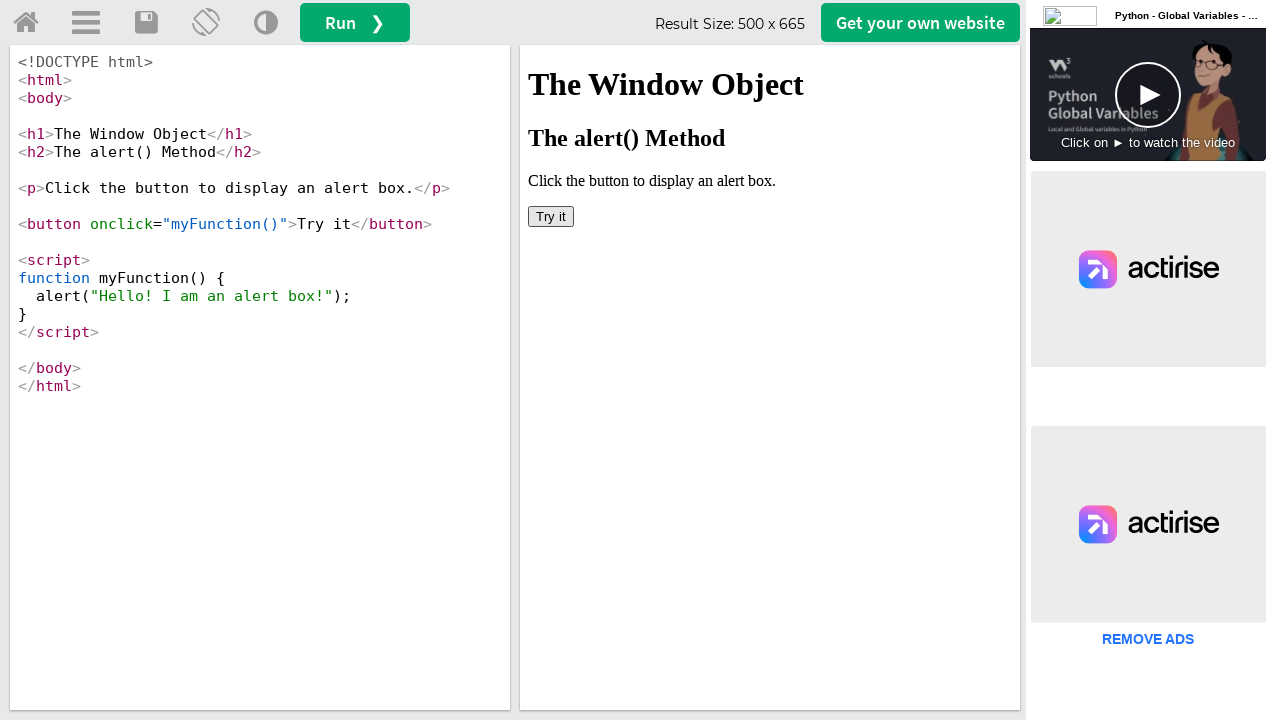